Tests navigation from the Training Support homepage to the About Us page, verifying page titles are displayed correctly on both pages.

Starting URL: https://www.training-support.net/

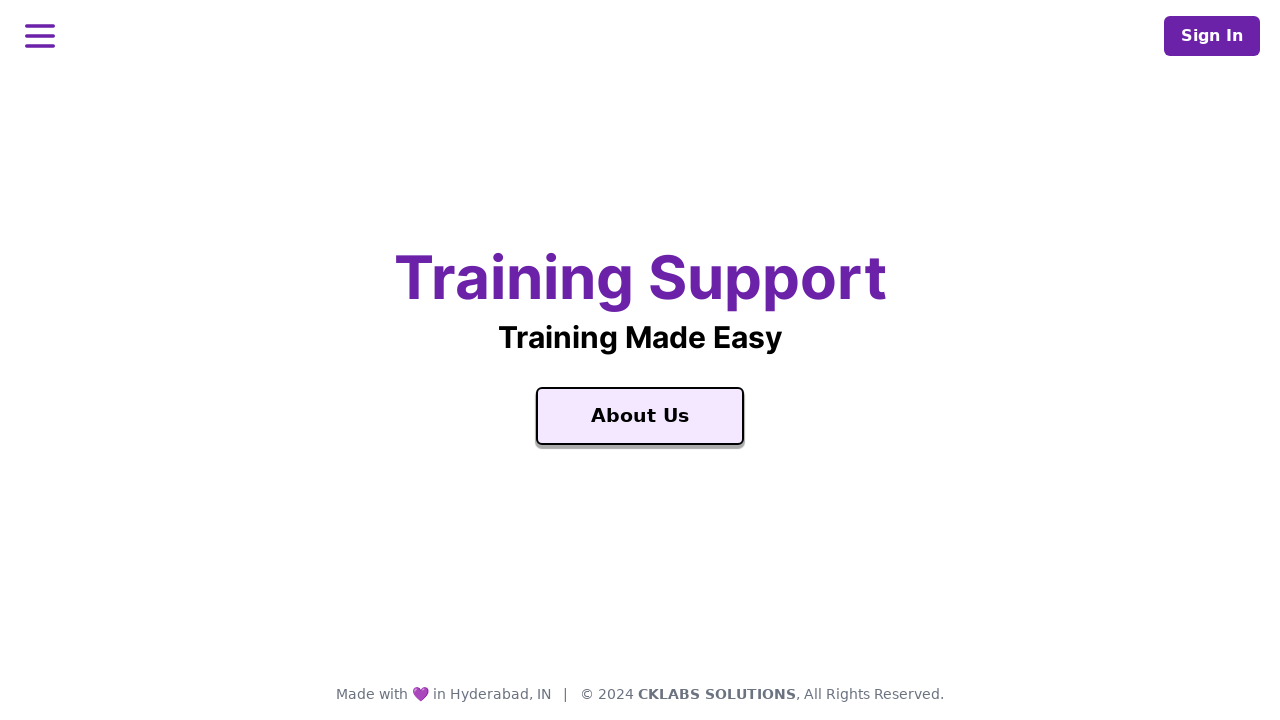

Waited for homepage to load (domcontentloaded)
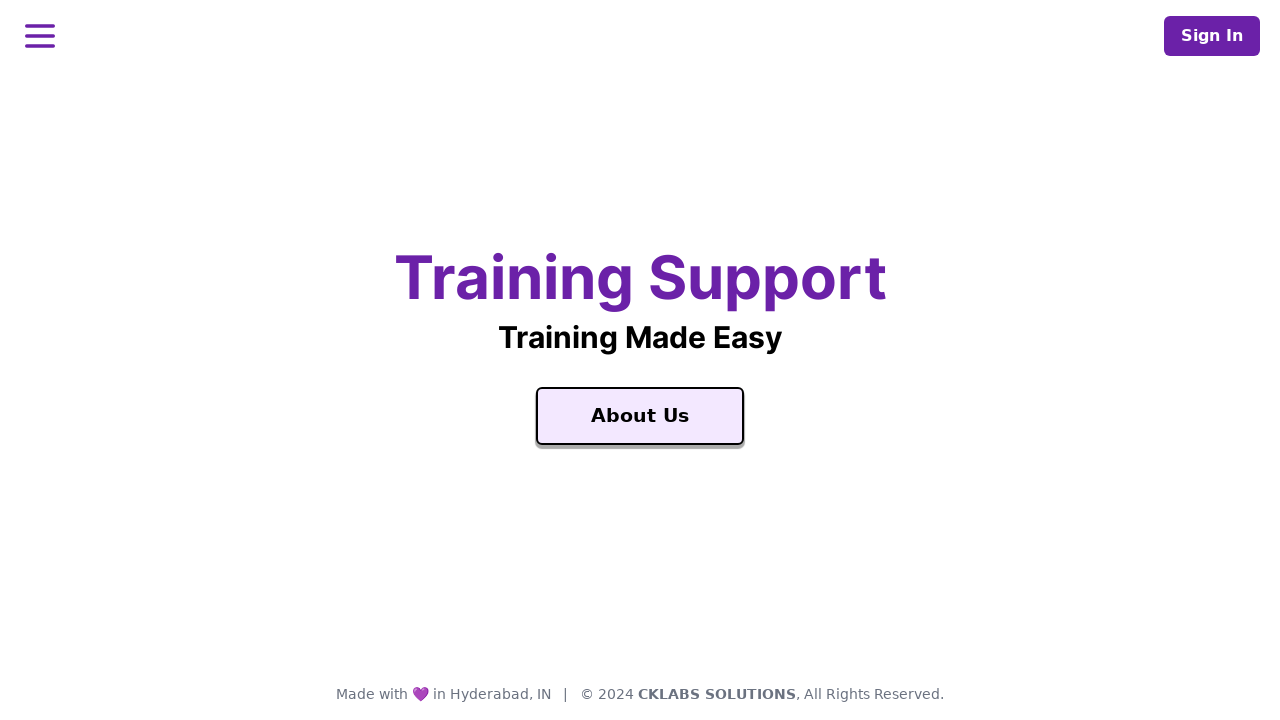

Located 'Training Support' text element on homepage
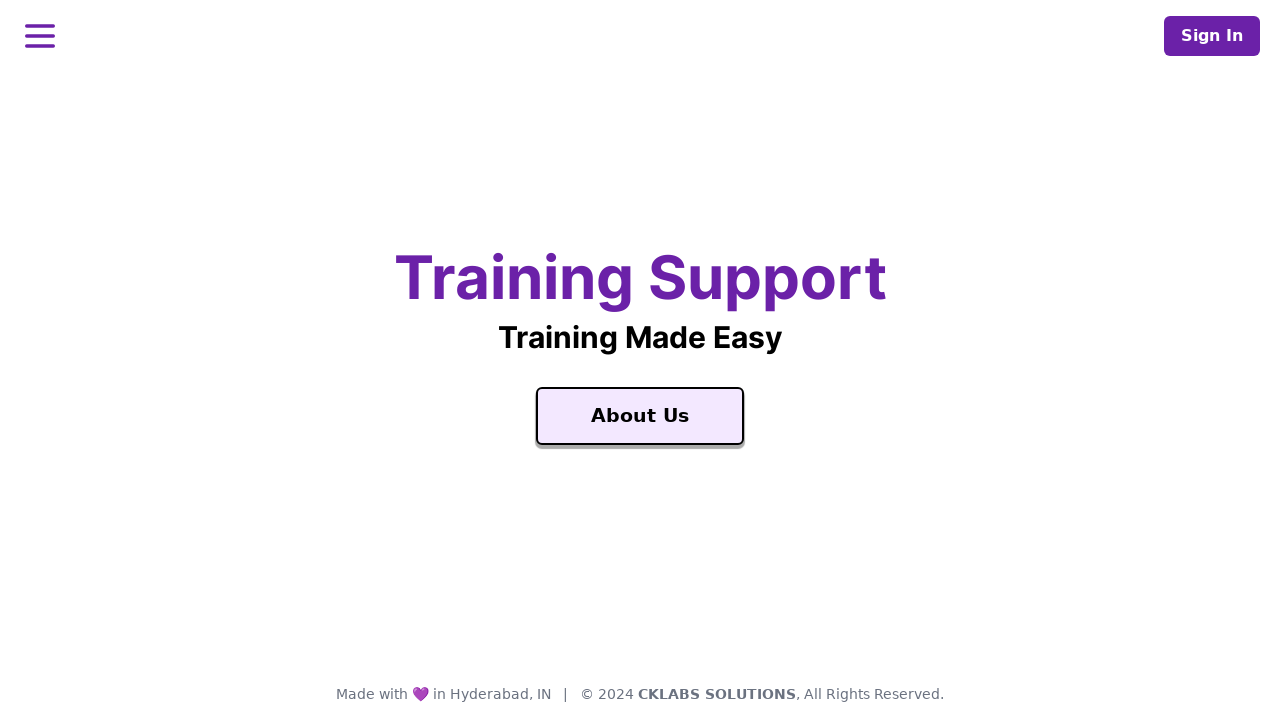

Verified 'Training Support' title is visible on homepage
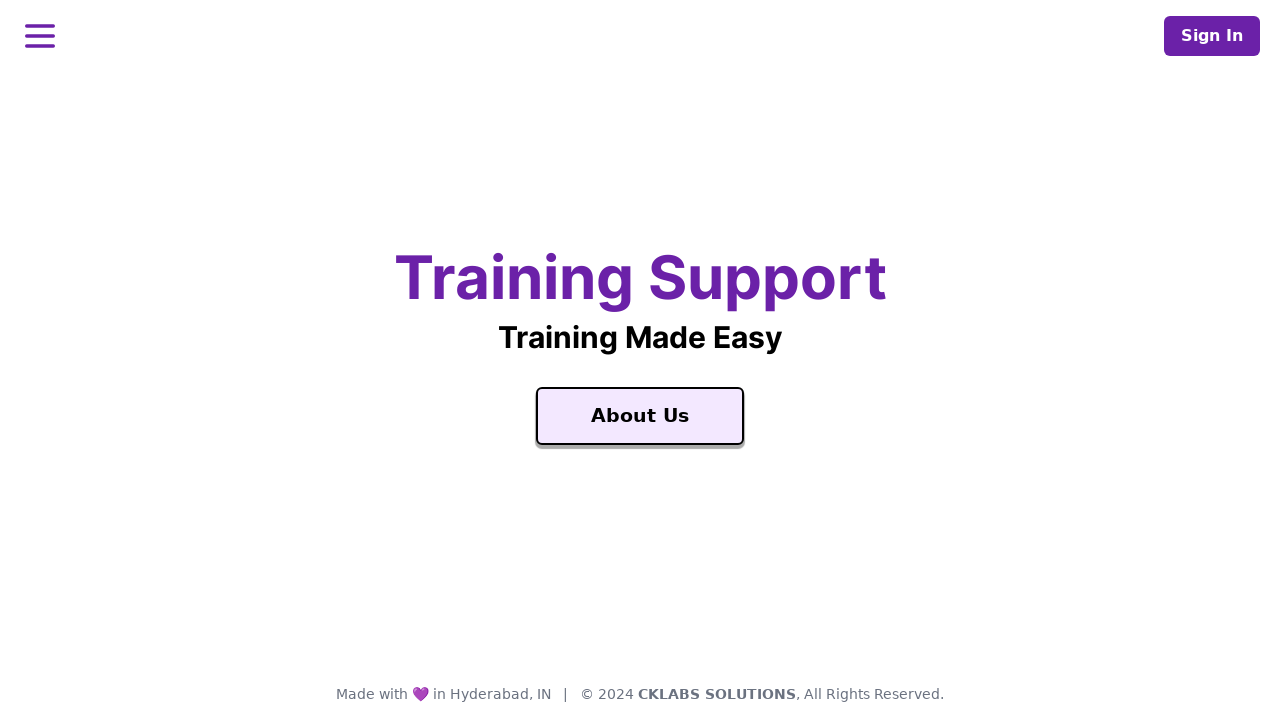

Clicked on 'About Us' link to navigate at (640, 416) on a:has-text('About Us'), [aria-label='About Us'], :text('About Us')
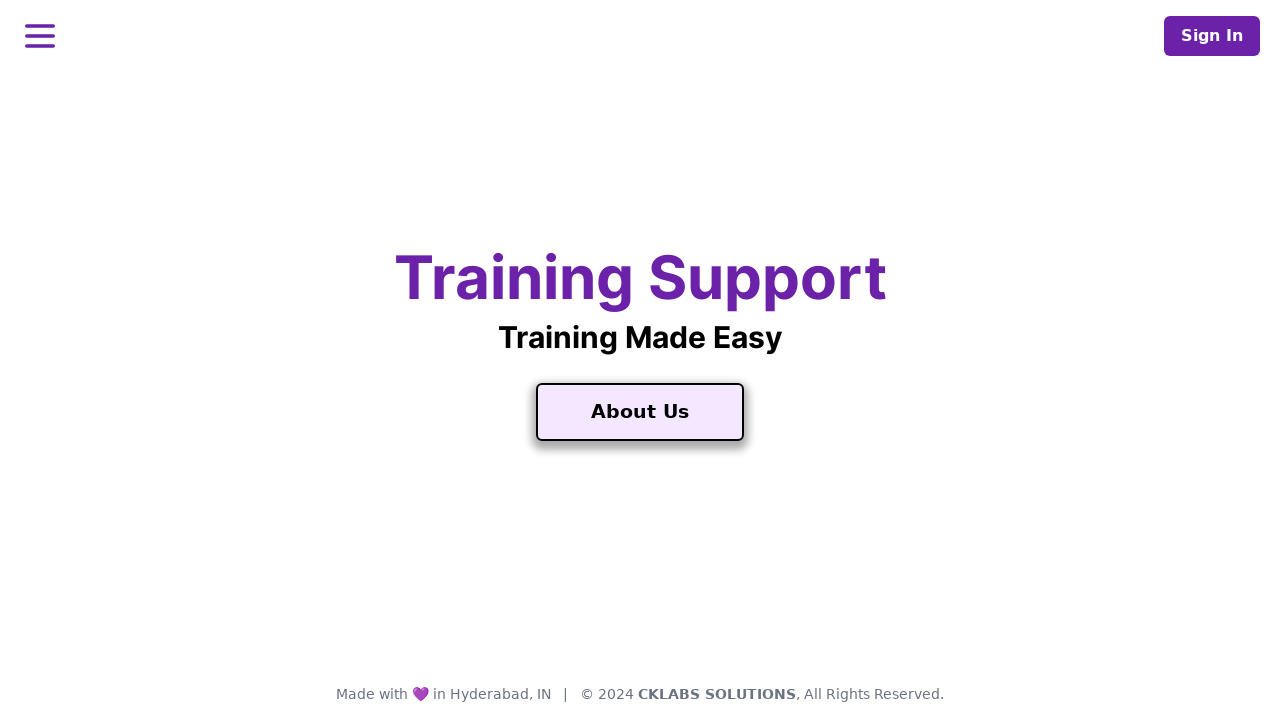

Waited for About Us page to load (domcontentloaded)
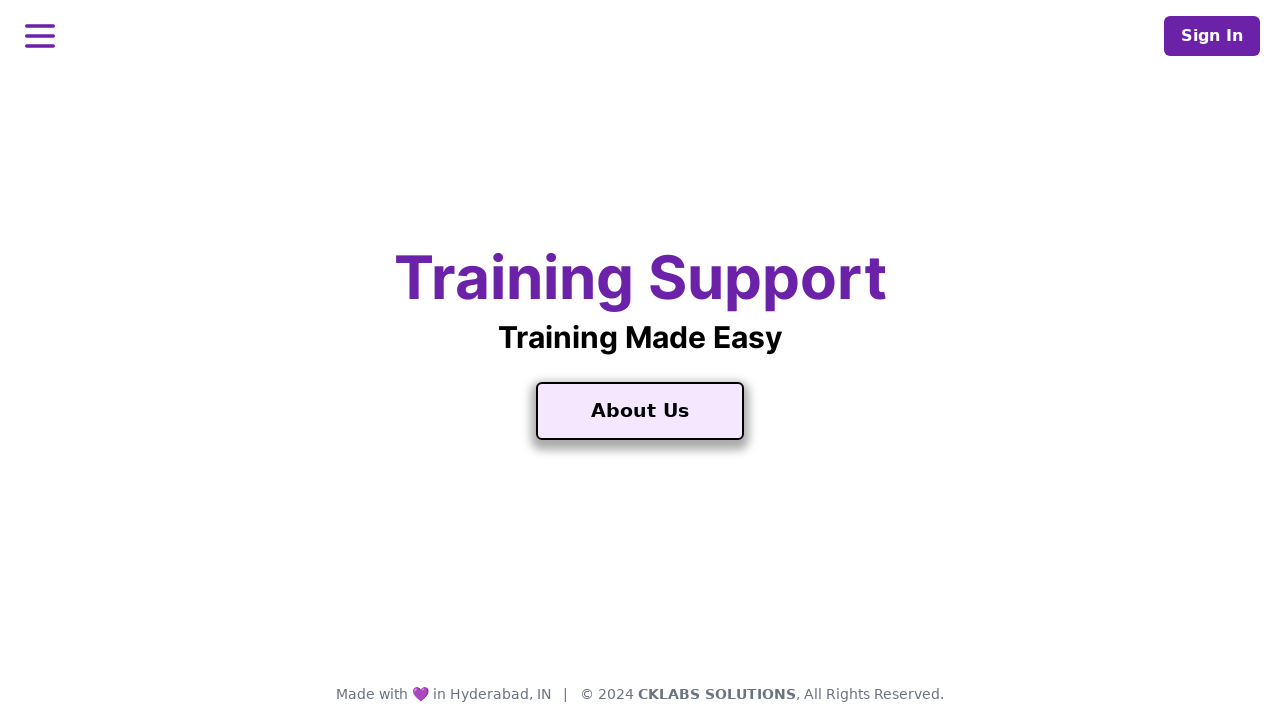

Verified 'About Us' page title is displayed correctly
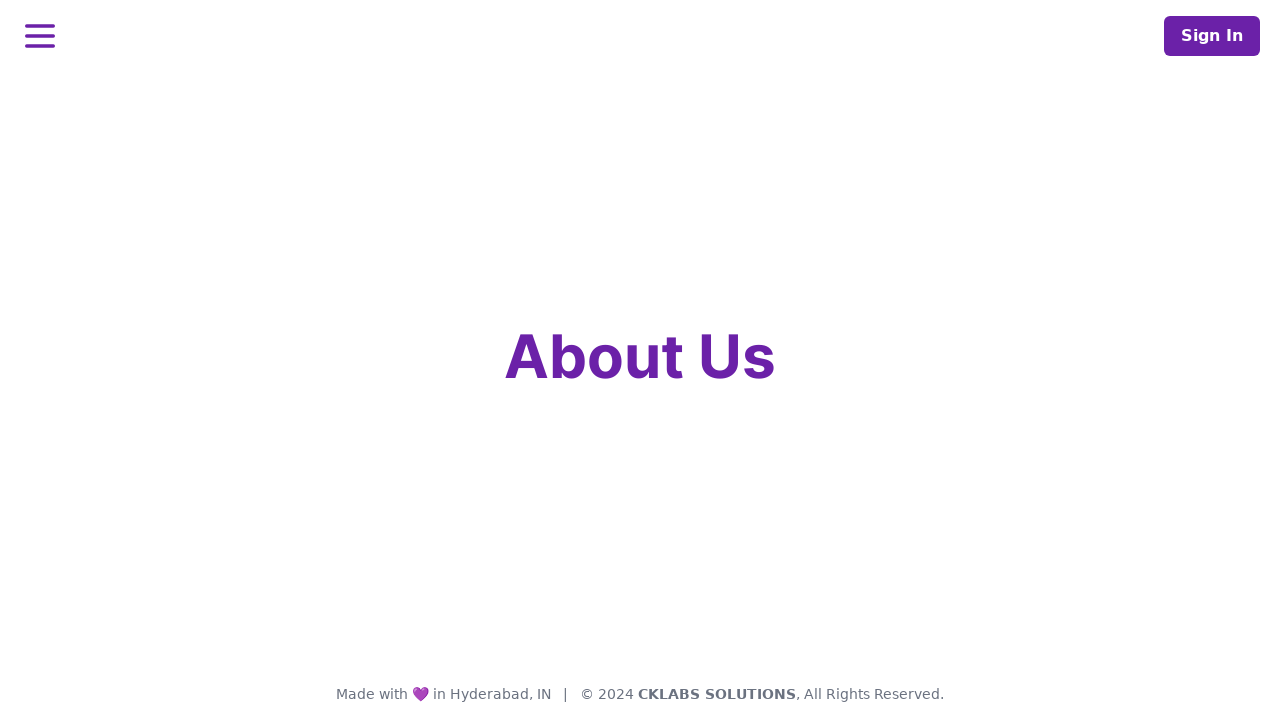

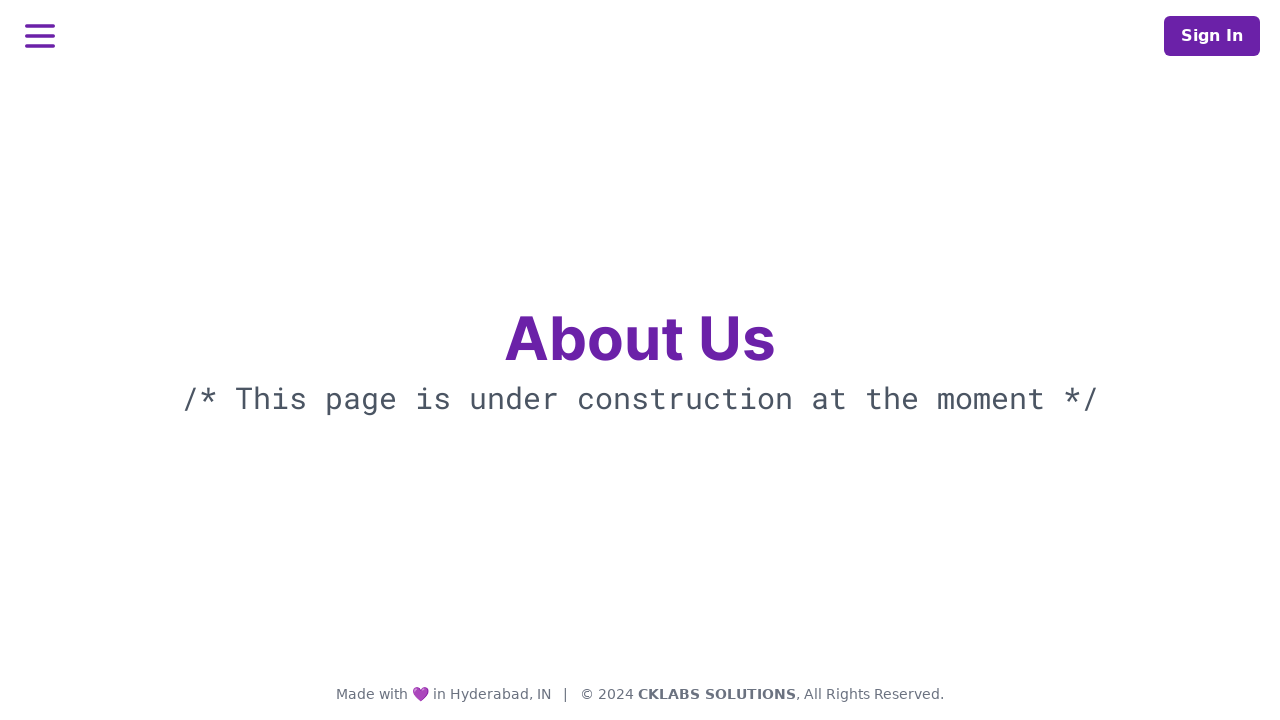